Tests the account registration flow on PHP Travels website by filling out a complete registration form with personal and contact information

Starting URL: https://phptravels.org/

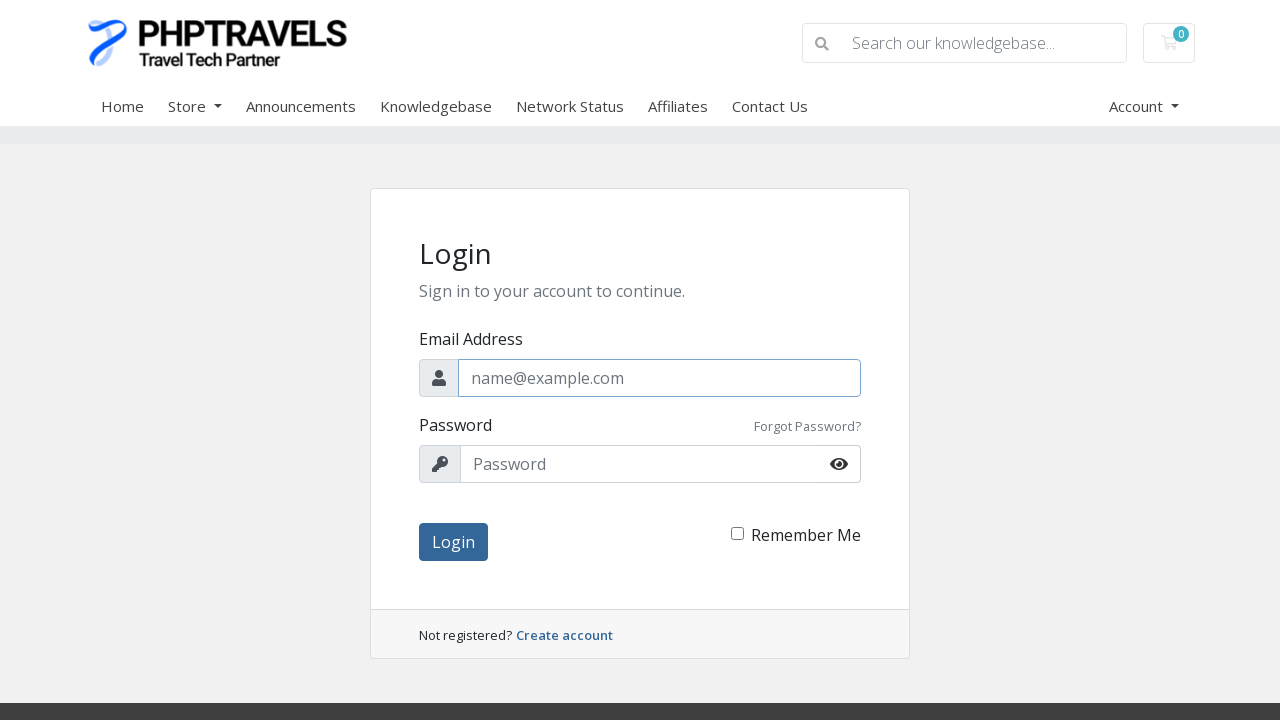

Clicked on Create account button at (564, 635) on xpath=//a[text()='Create account']
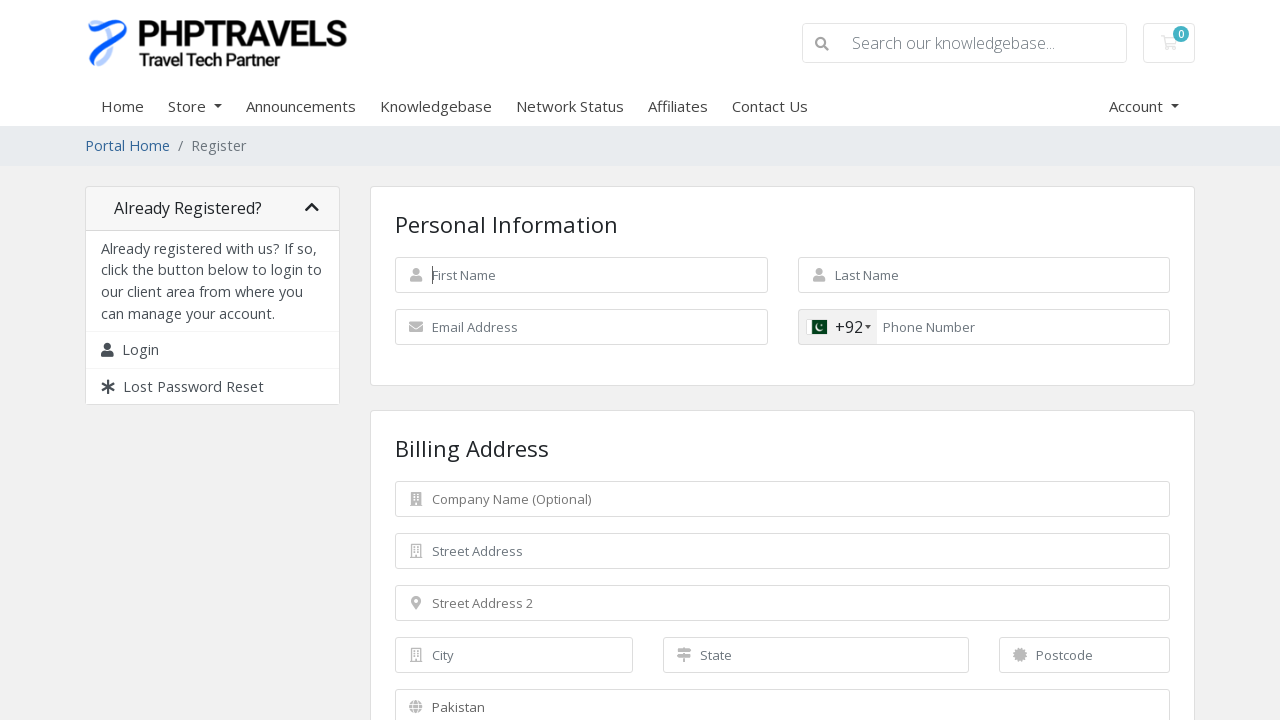

Filled in first name 'Sophia' on input[name='firstname']
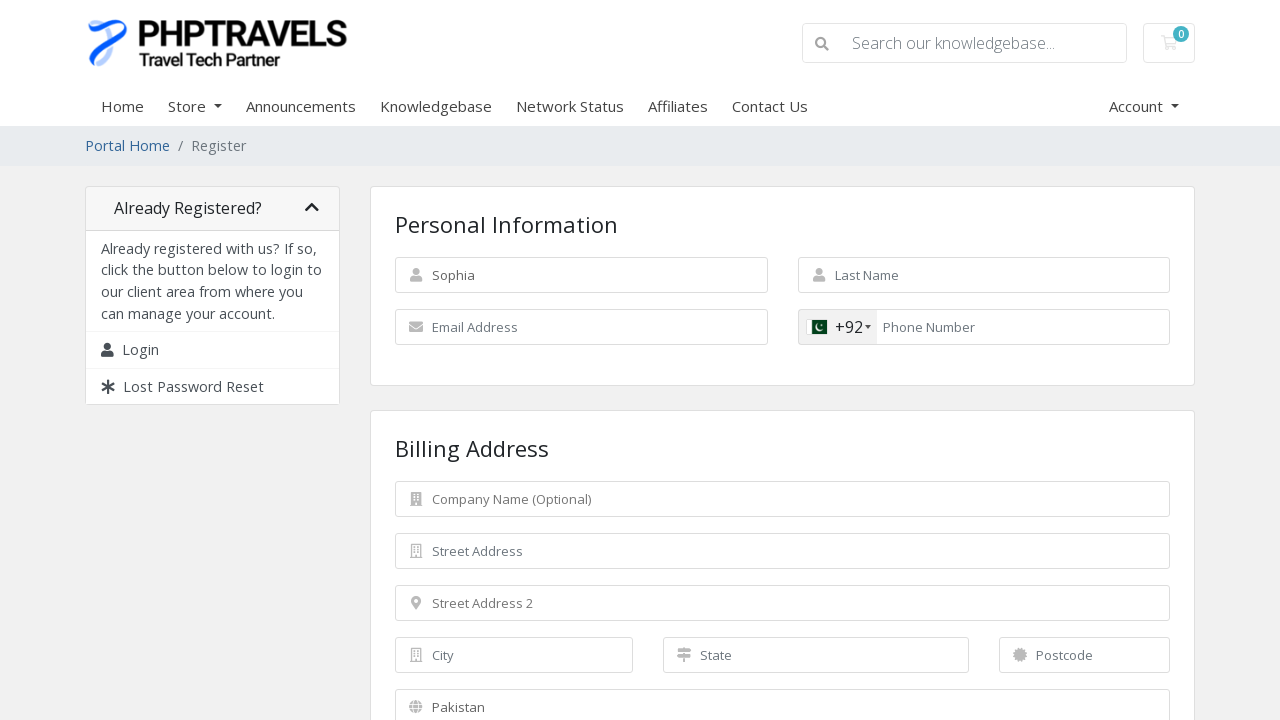

Filled in last name 'Johnson' on input[name='lastname']
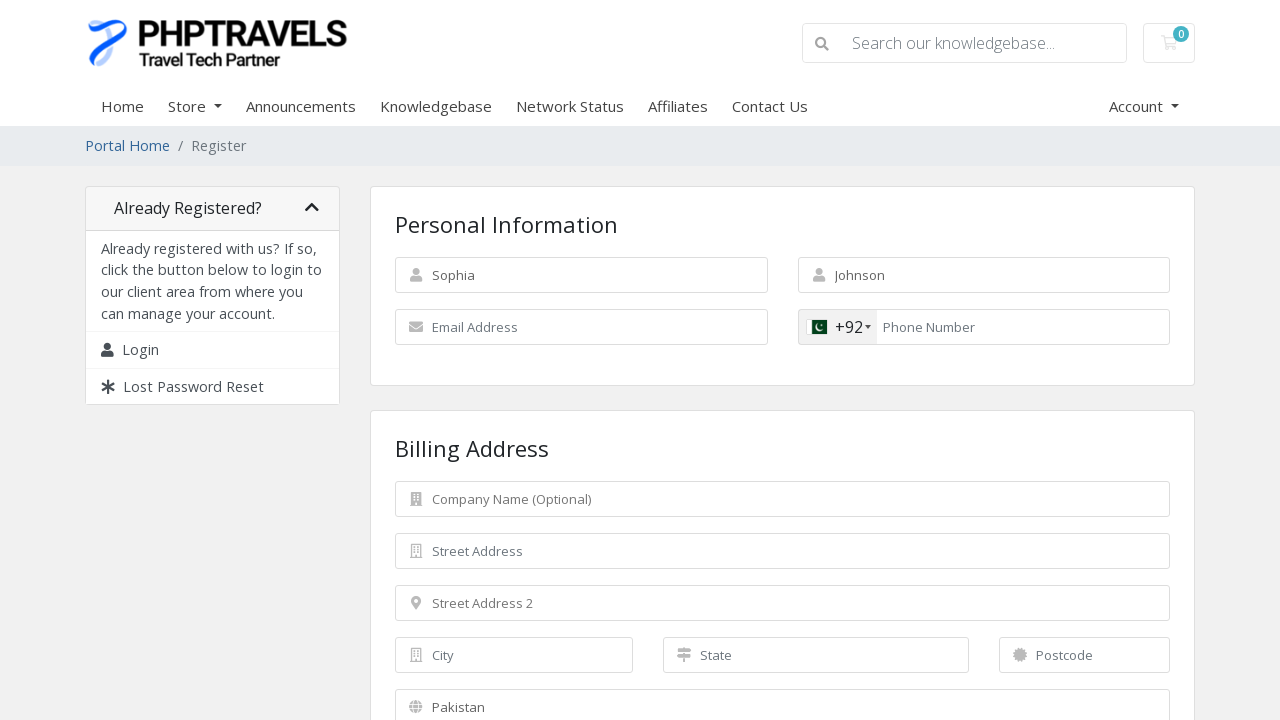

Filled in email address 'sophia.johnson2024@example.com' on #inputEmail
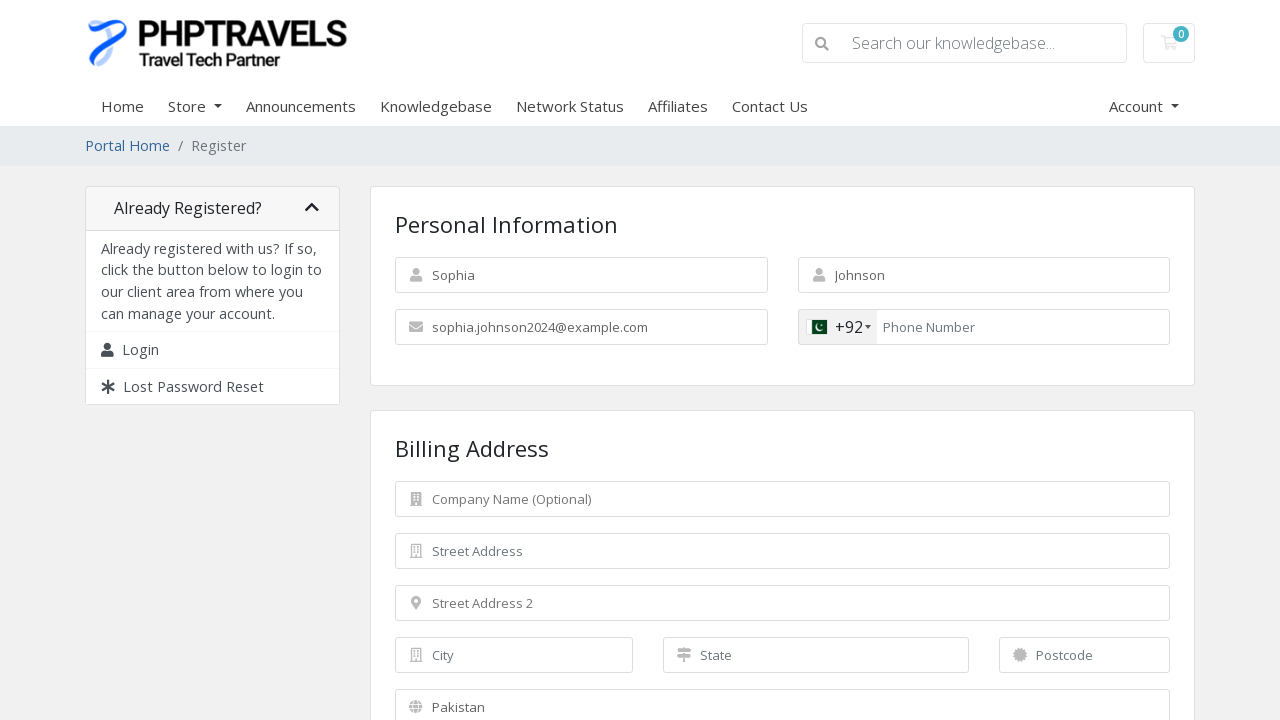

Clicked on country code dropdown arrow at (868, 327) on xpath=//div[@class='iti-arrow']
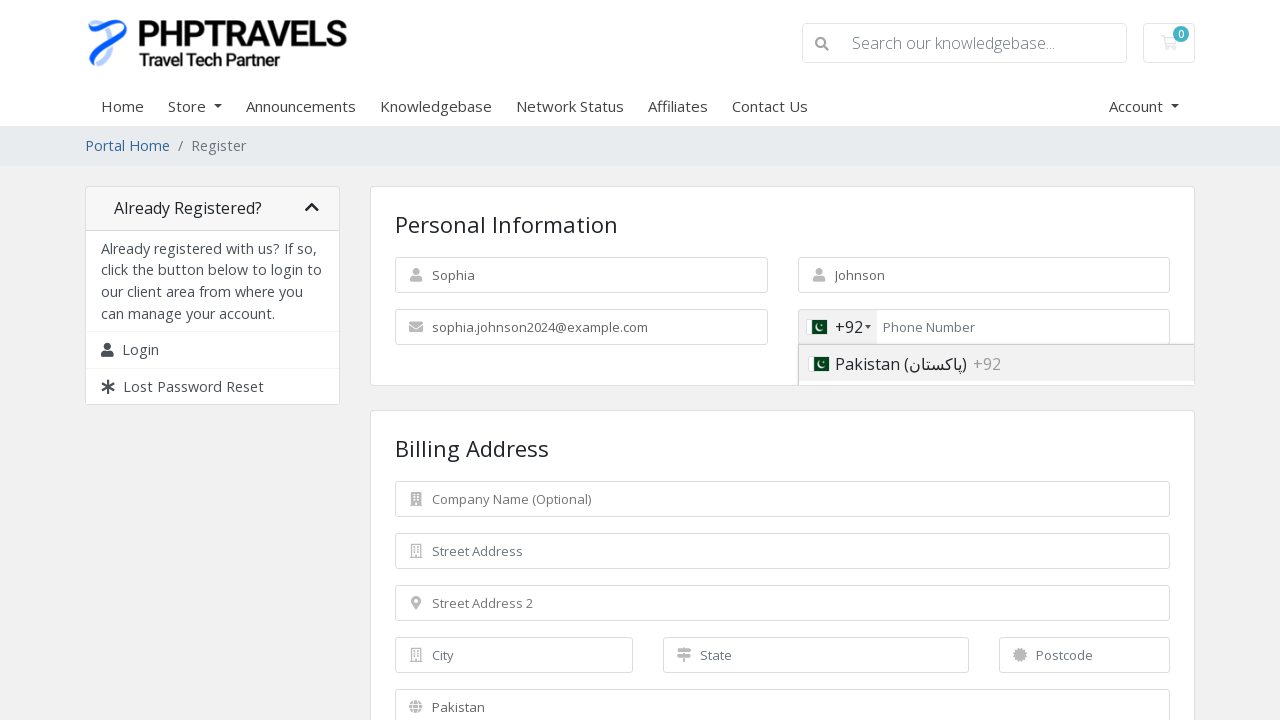

Selected India from country list at (874, 286) on (//span[@class='country-name'])[101]
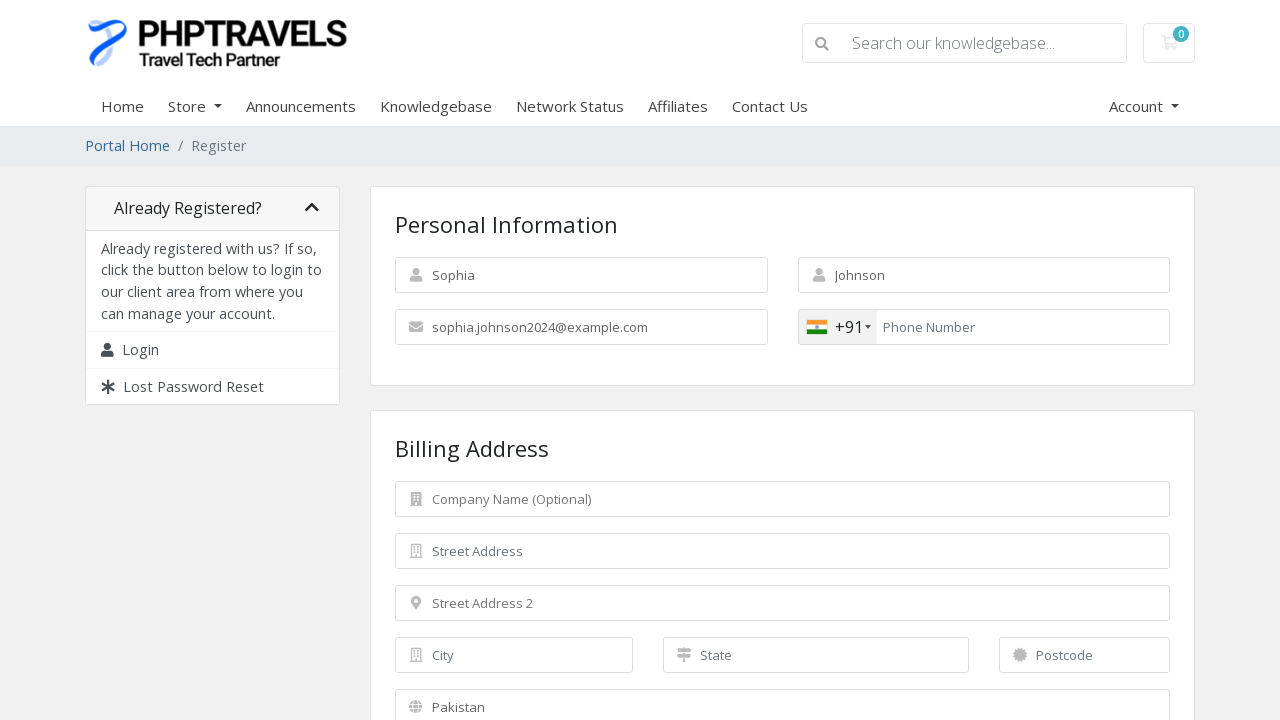

Filled in phone number '9876543210' on input[name='phonenumber']
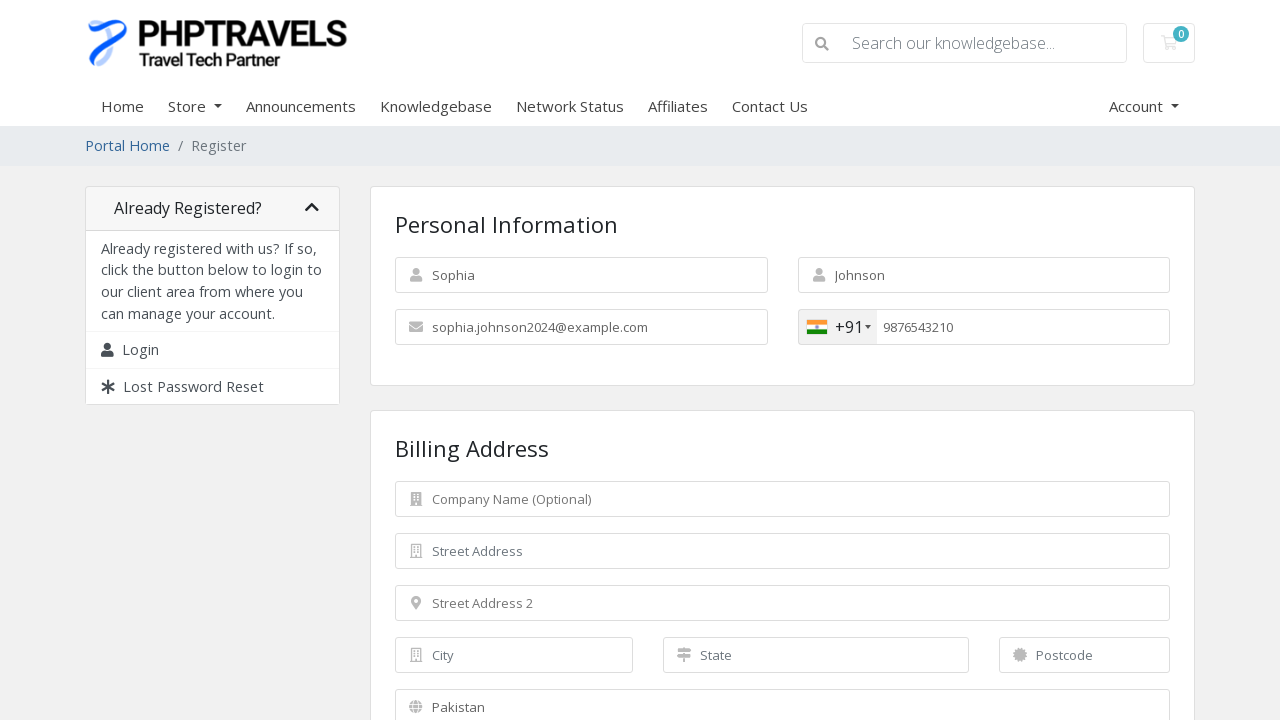

Filled in company name 'TechCorp Solutions' on (//input[@type='text'])[5]
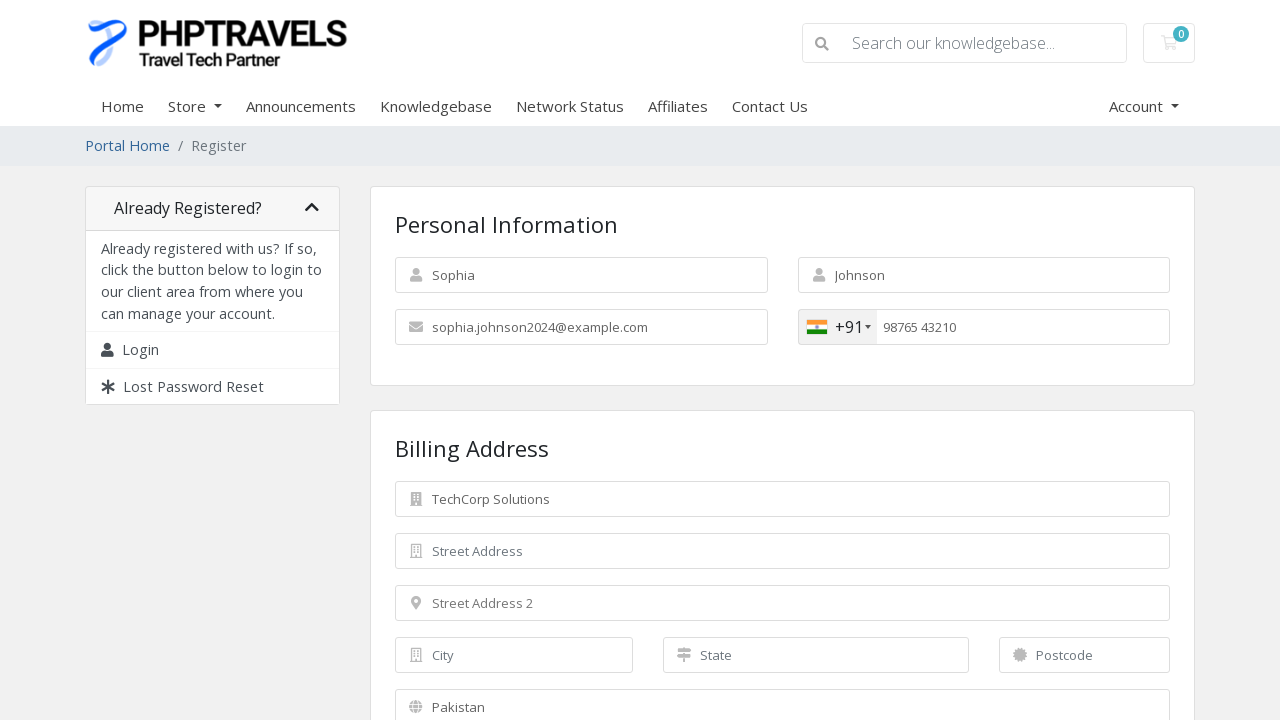

Filled in address line 1 '123 Tech Park, Sector 5' on input[name='address1']
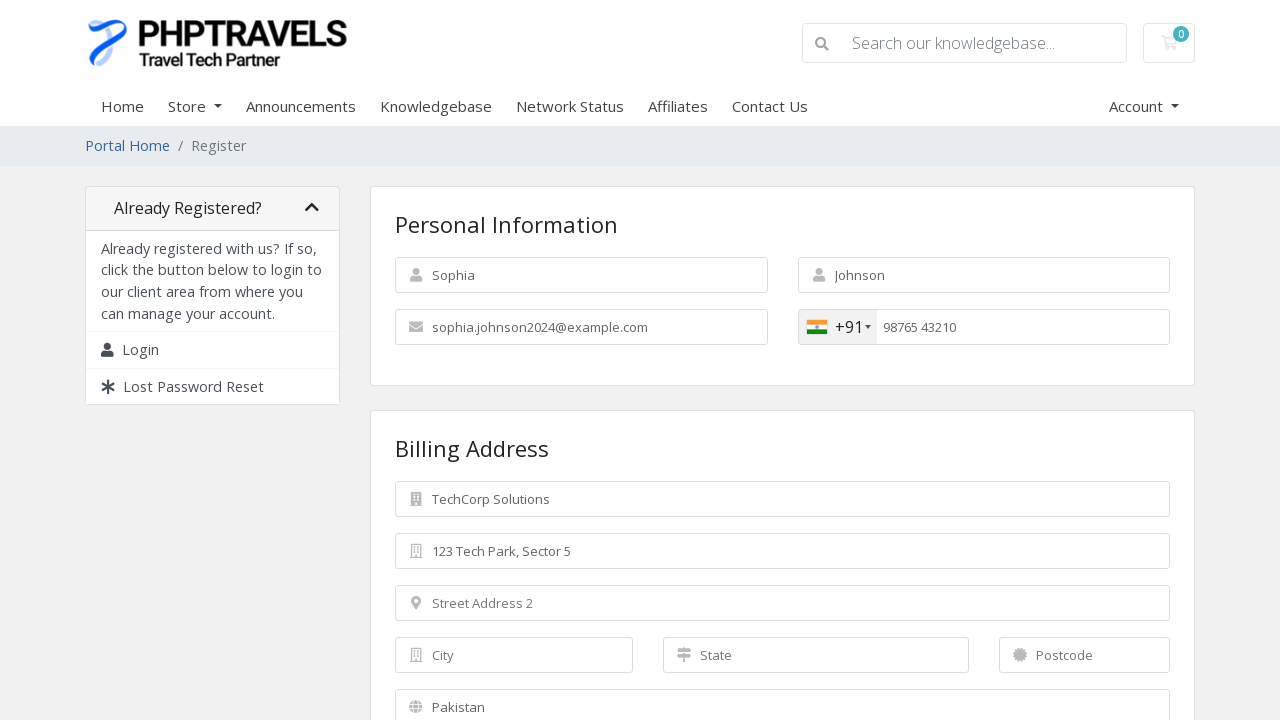

Filled in address line 2 'Near Central Mall, Downtown' on input[name='address2']
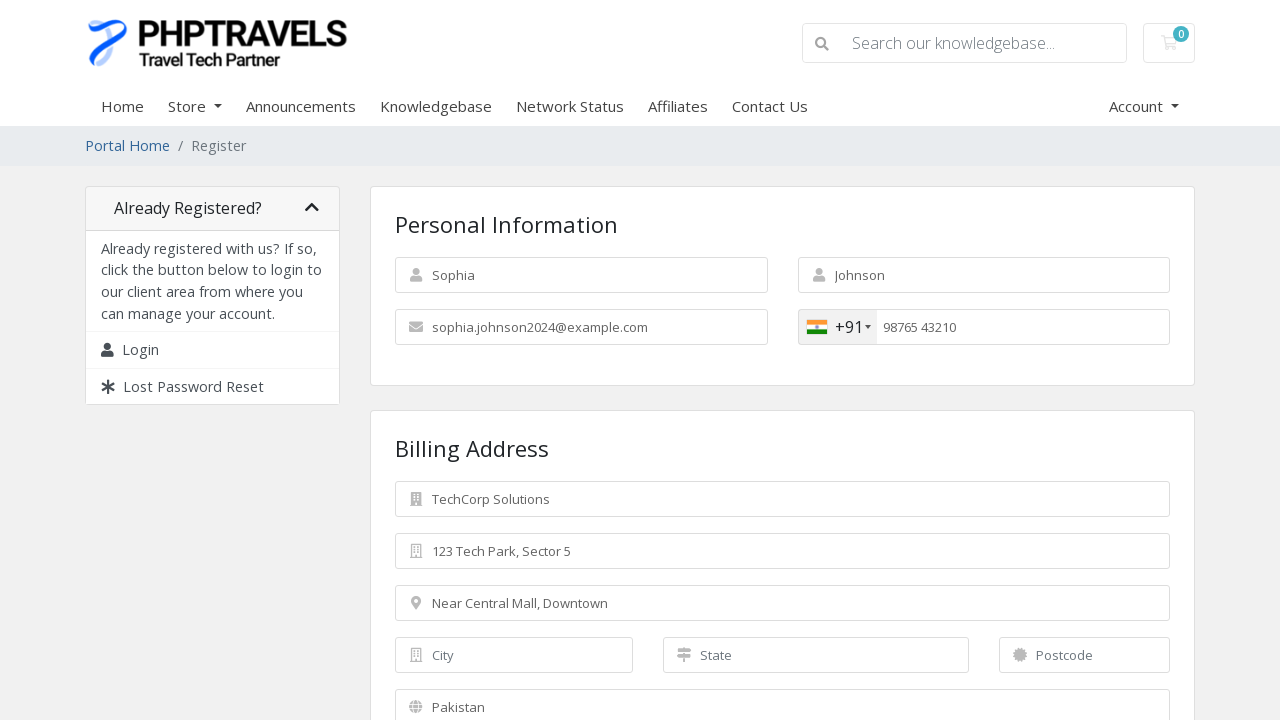

Filled in city 'Mumbai' on input[name='city']
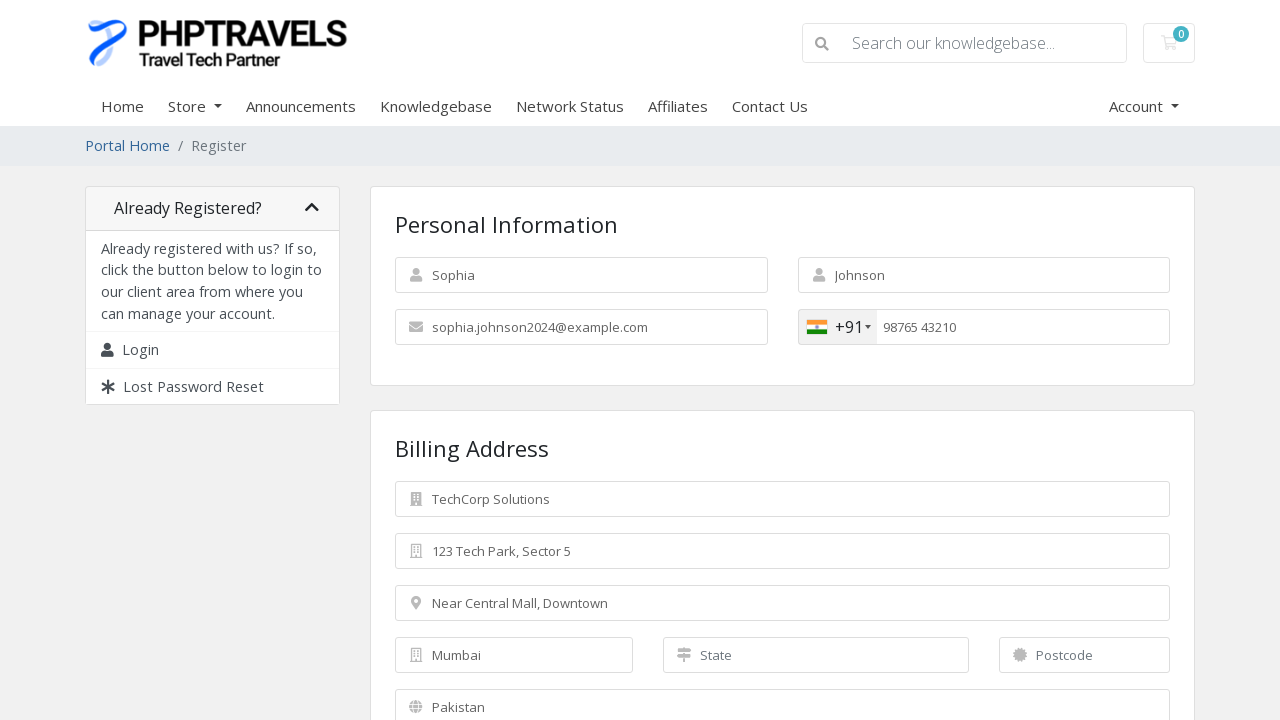

Filled in state 'Maharashtra' on input[name='state']
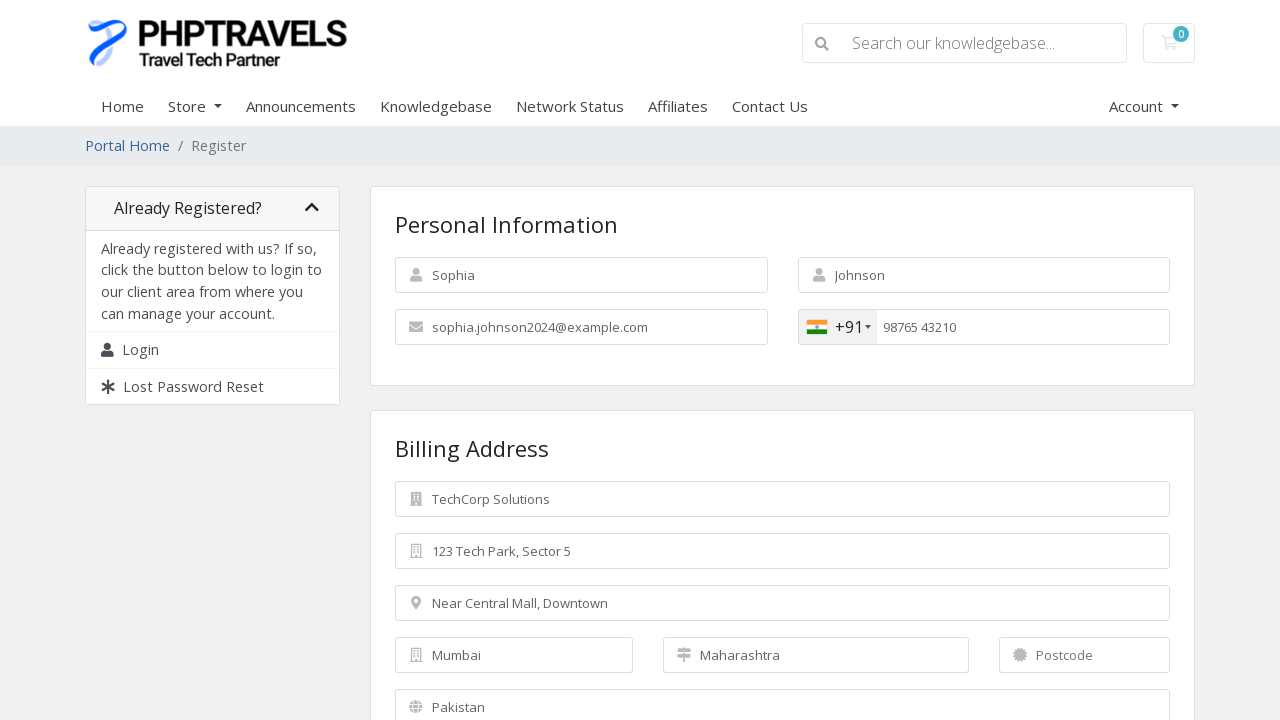

Filled in postcode '400001' on input[name='postcode']
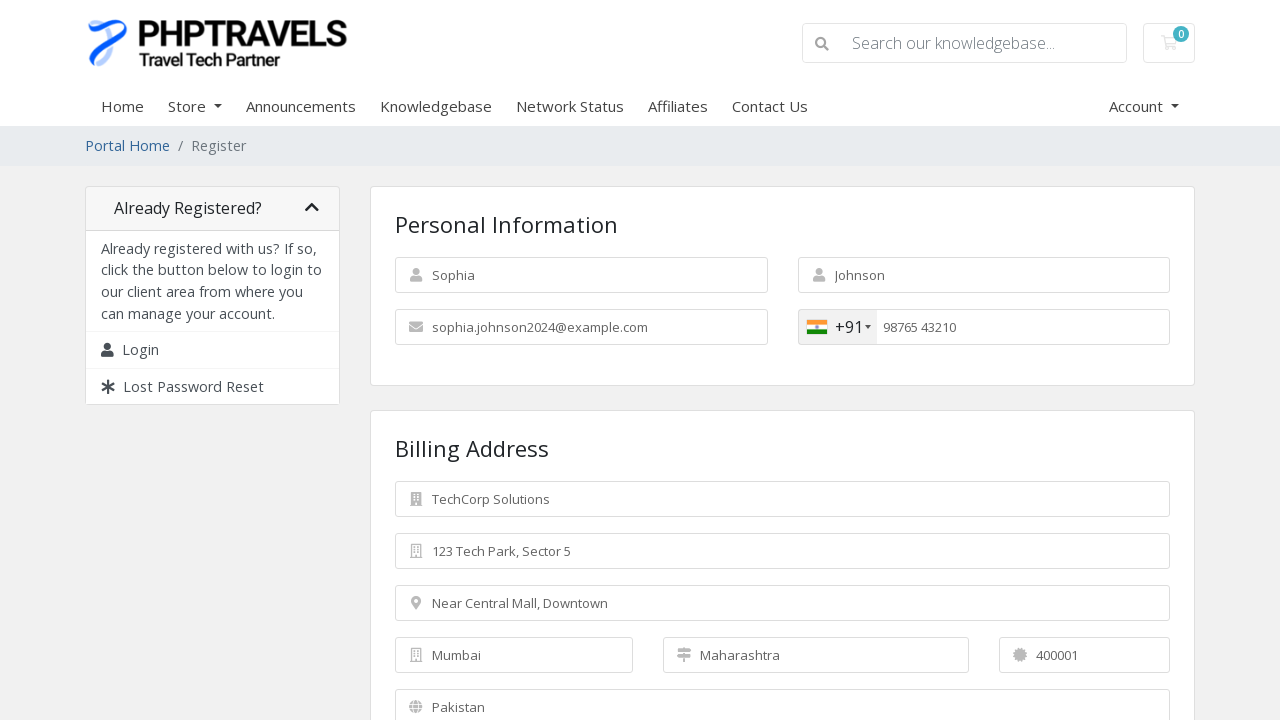

Selected country 'India' from dropdown on select[name='country']
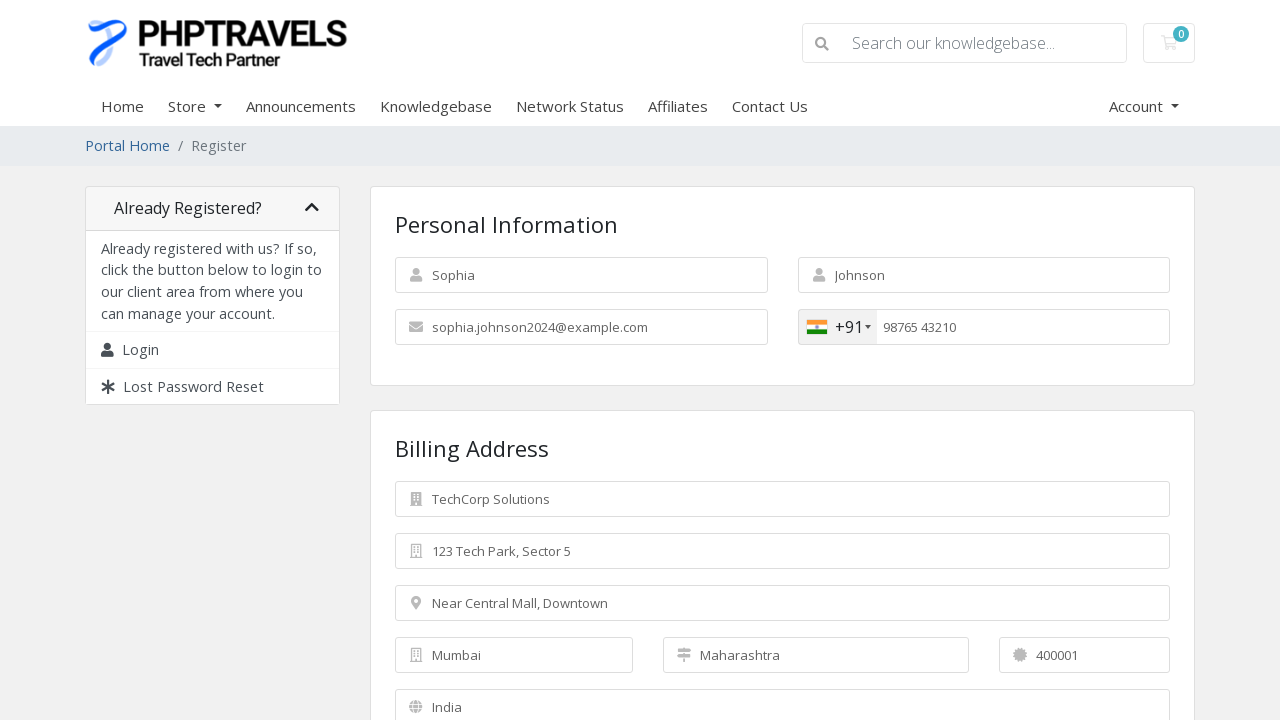

Filled in WhatsApp number '9123456789' on (//input[@type='text'])[11]
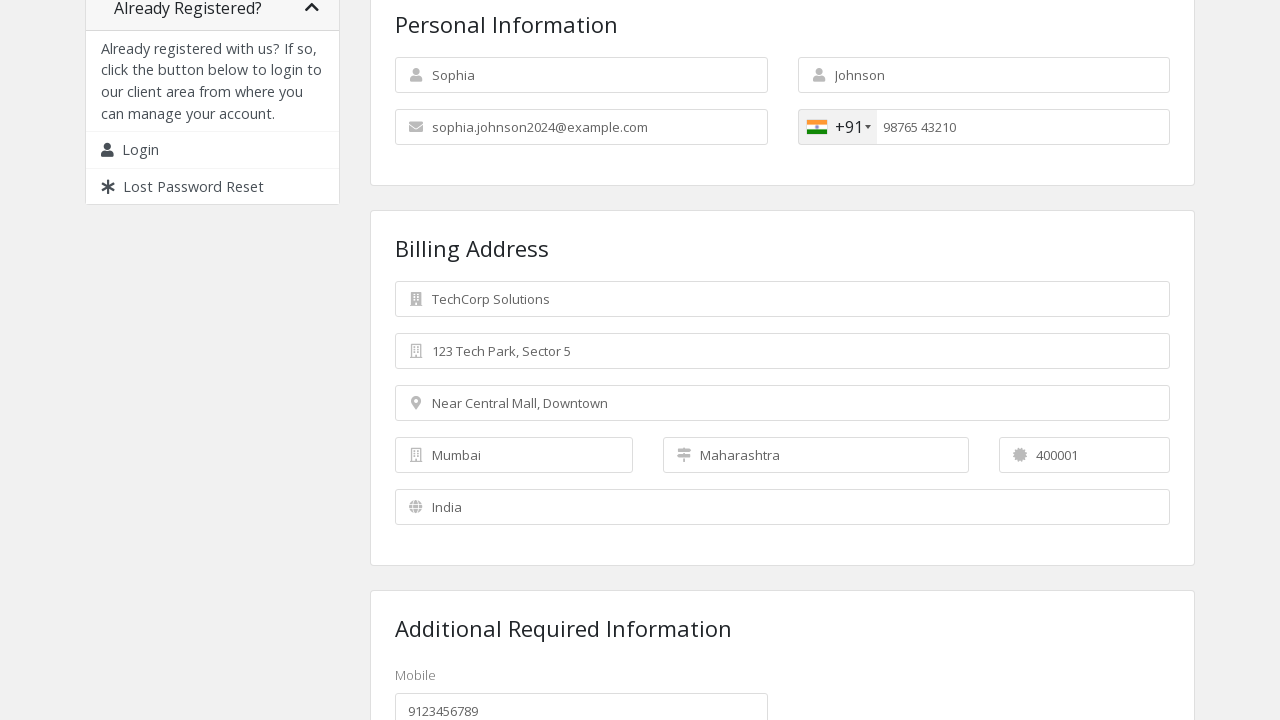

Filled in password 'SecurePass@2024' on (//input[@type='password'])[1]
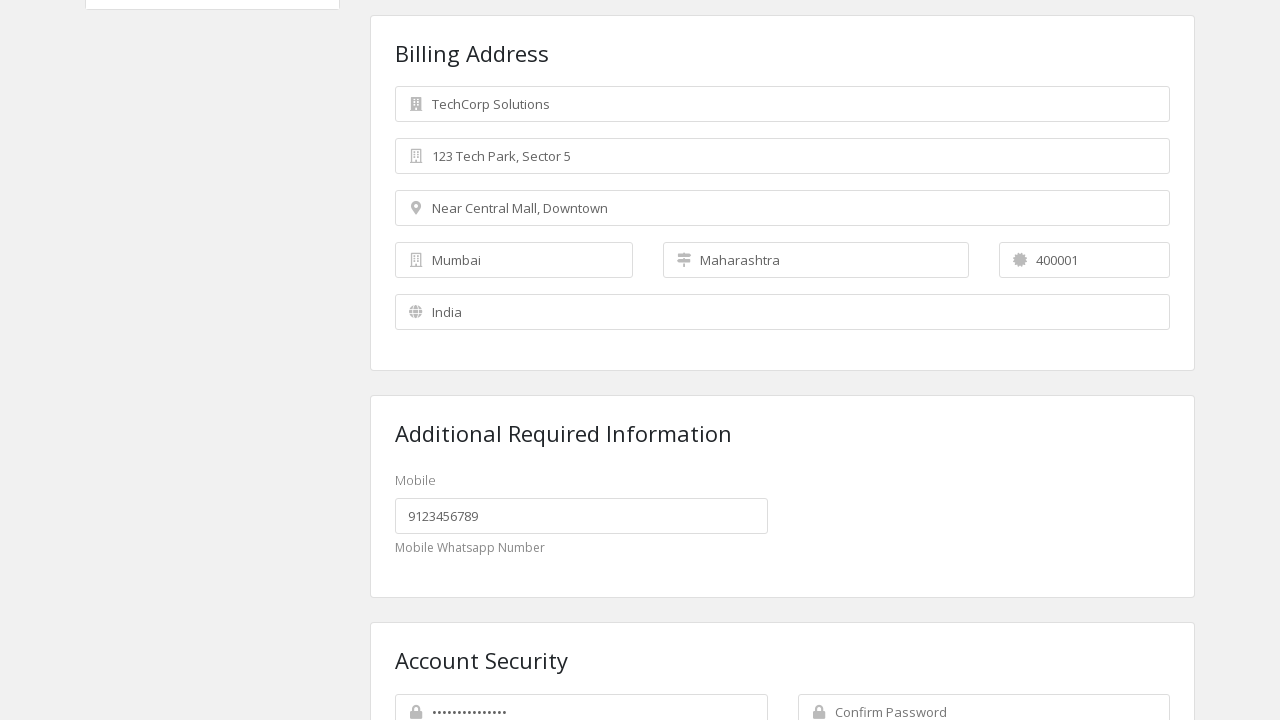

Filled in confirm password 'SecurePass@2024' on input[name='password2']
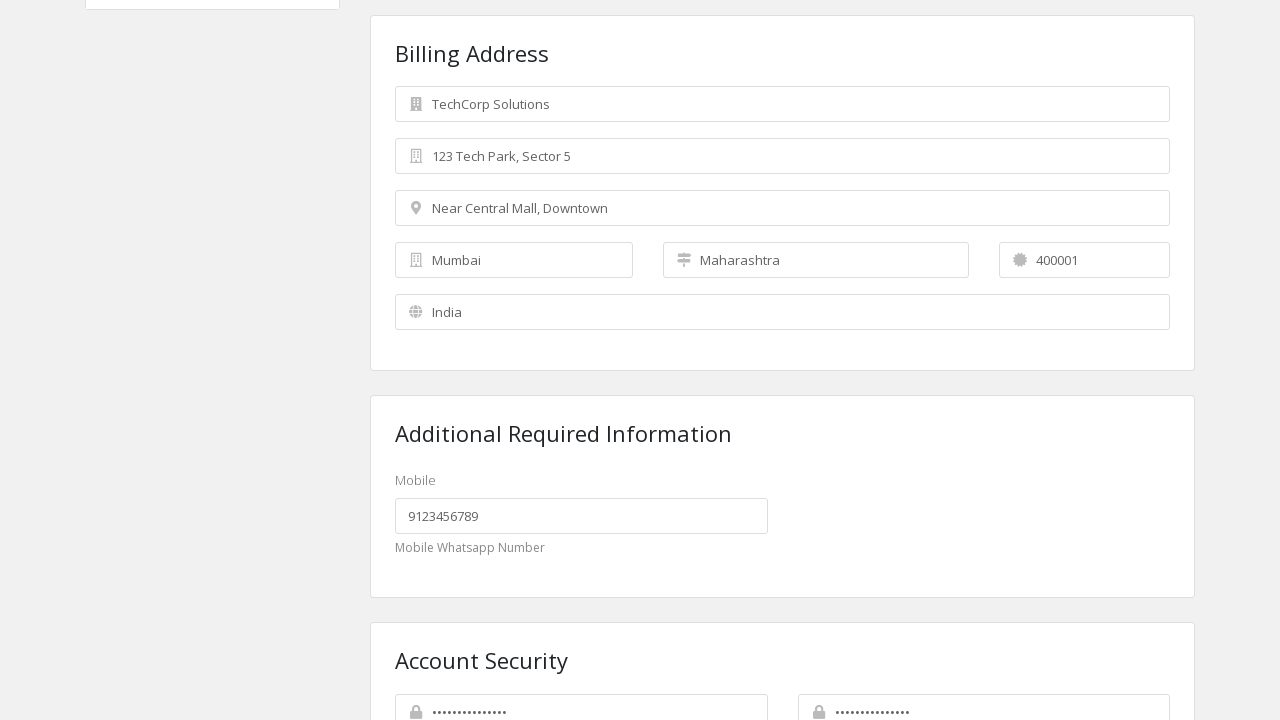

Clicked register button to submit the registration form at (782, 407) on xpath=//input[@value='Register']
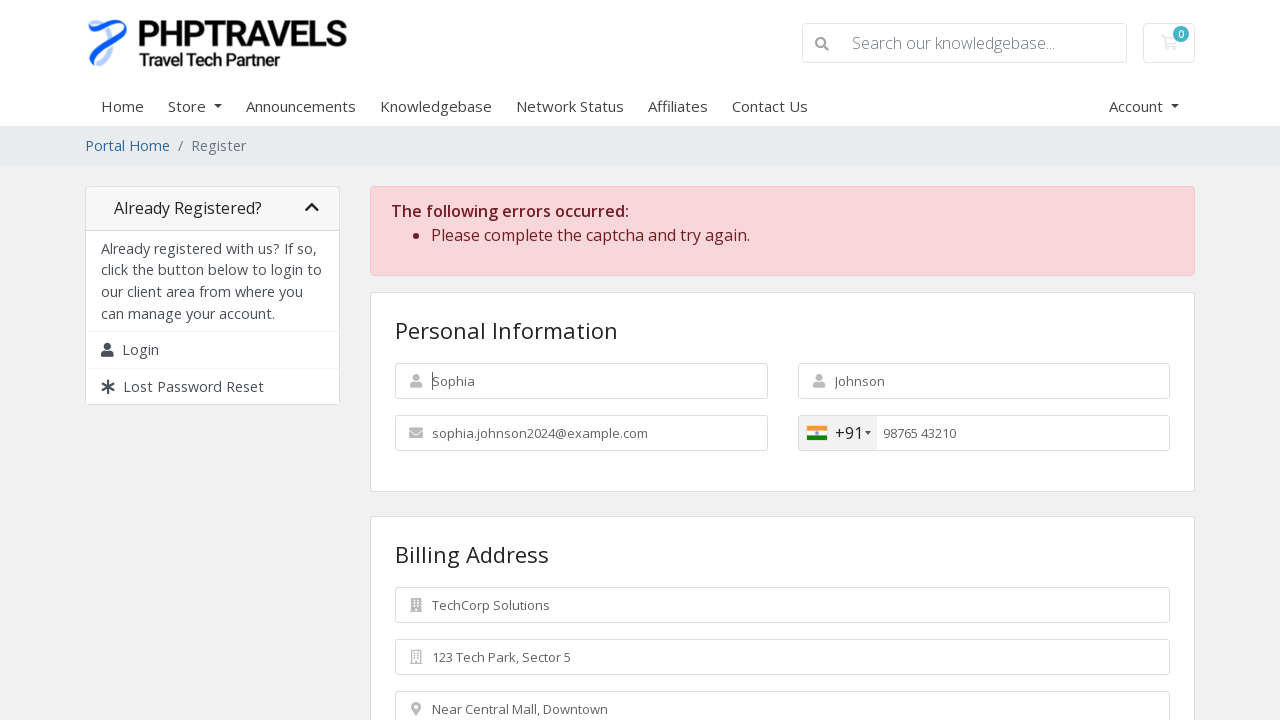

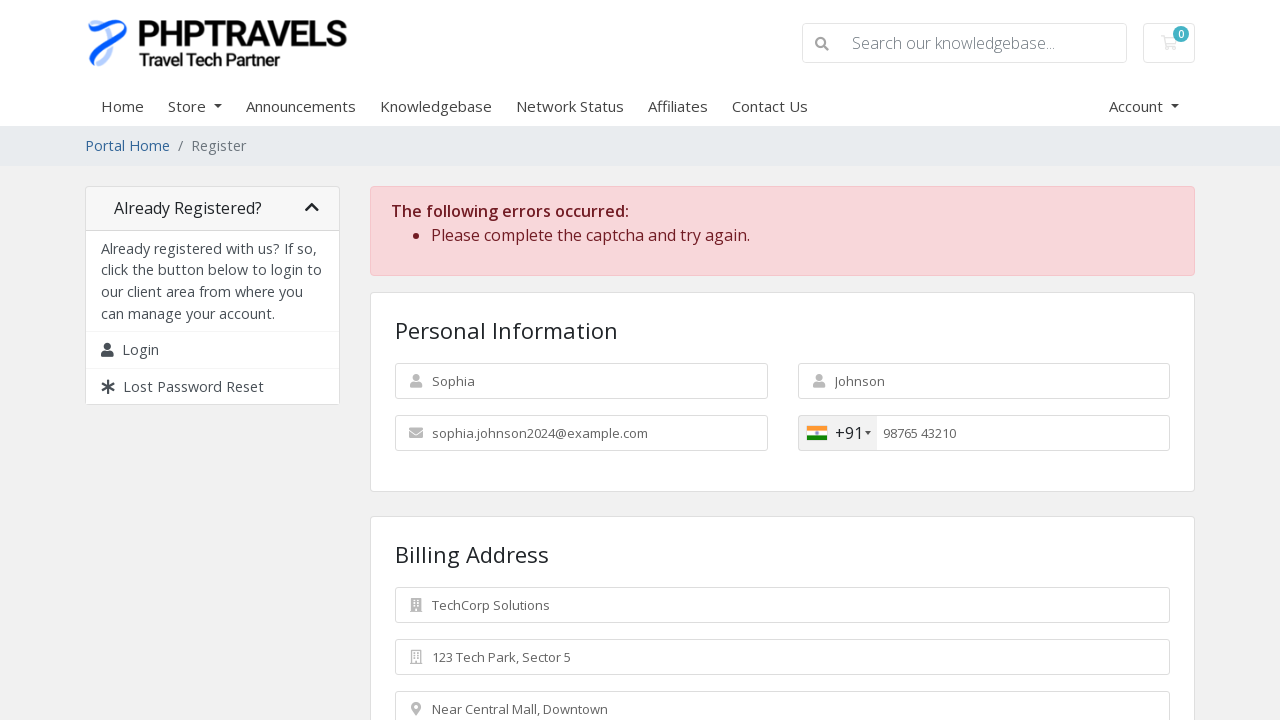